Tests window switching functionality by clicking a button that opens a new window and switching to it

Starting URL: https://demo.automationtesting.in/Windows.html

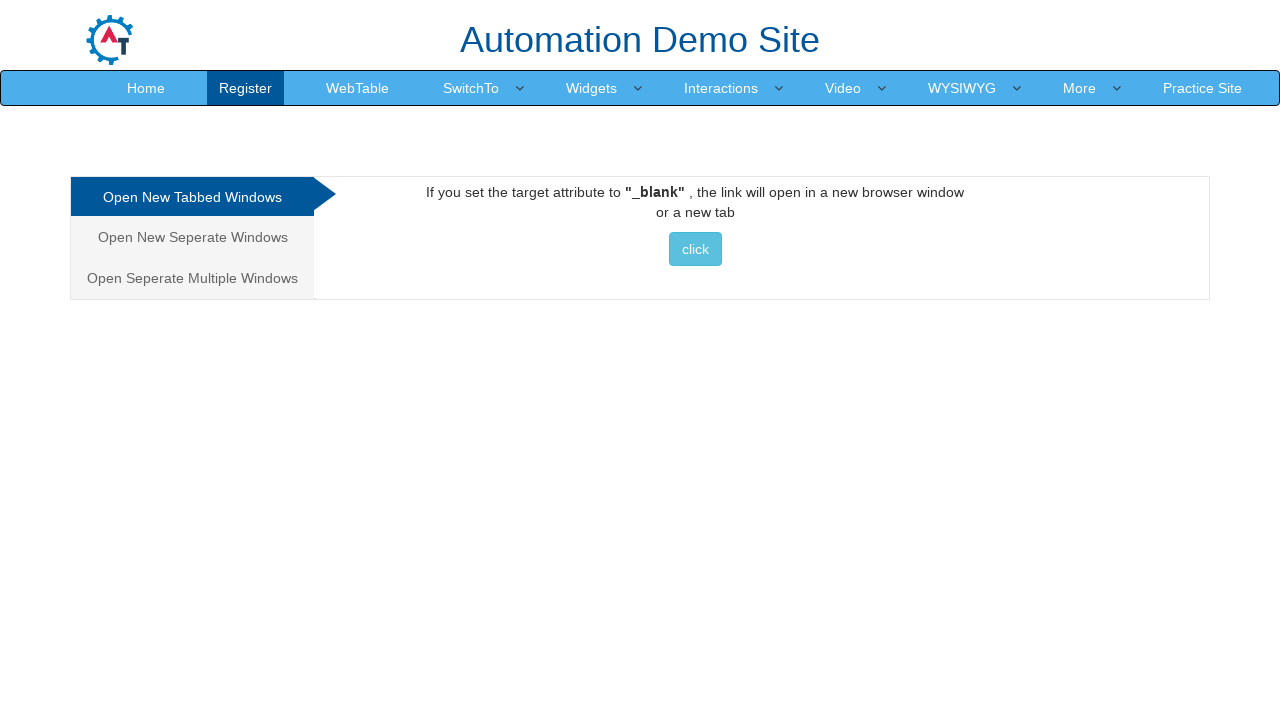

Clicked button to open new window with Selenium link at (695, 249) on xpath=//a[@href='http://www.selenium.dev']//button[@class='btn btn-info'][normal
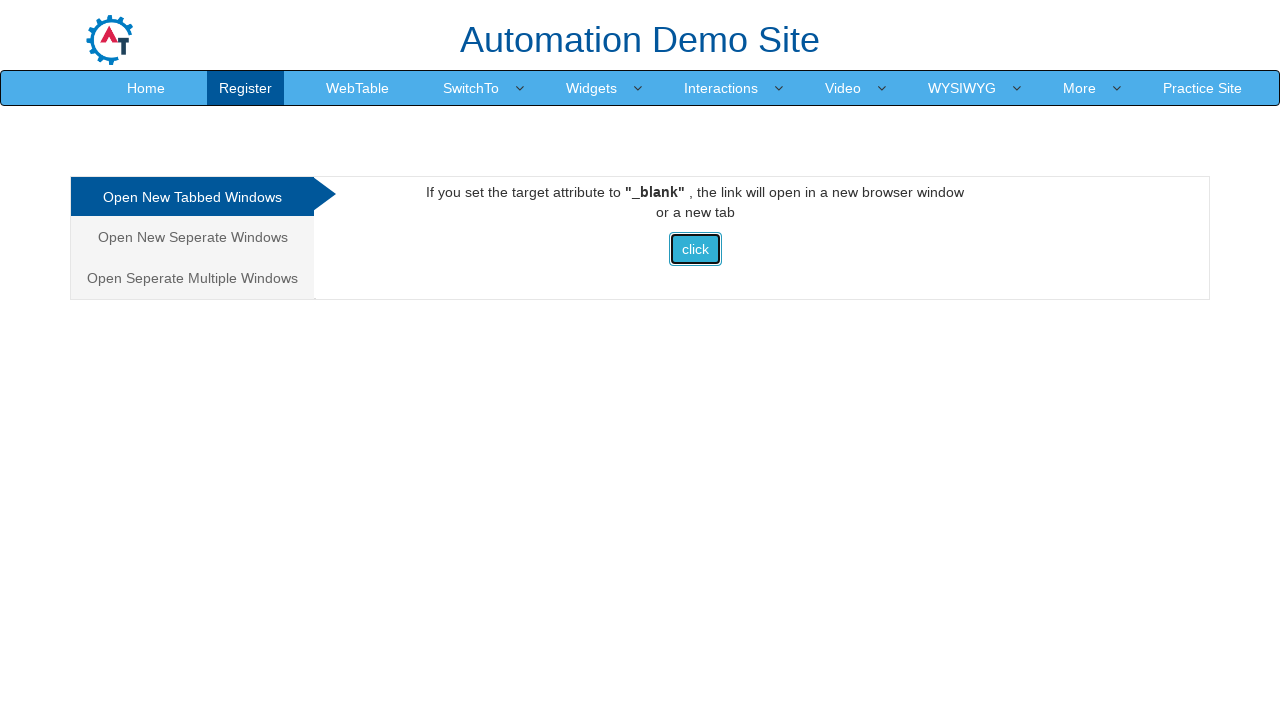

Switched to new popup window
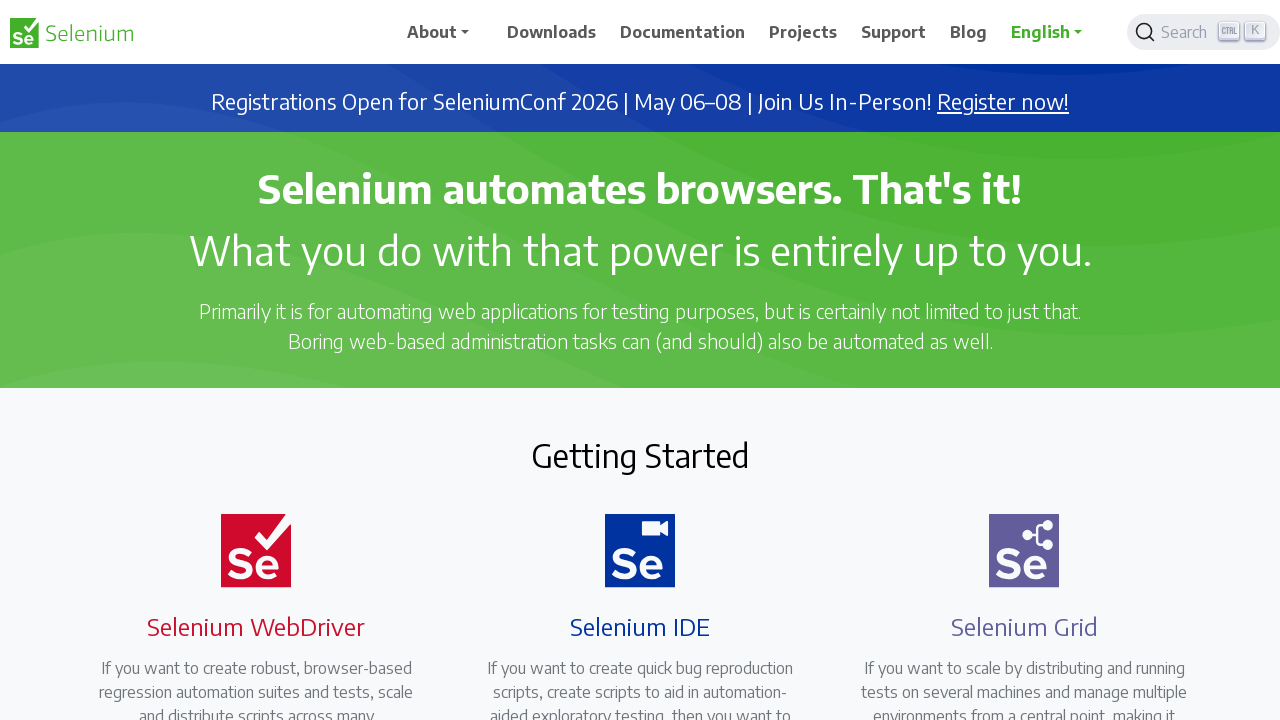

Waited for new page to load completely
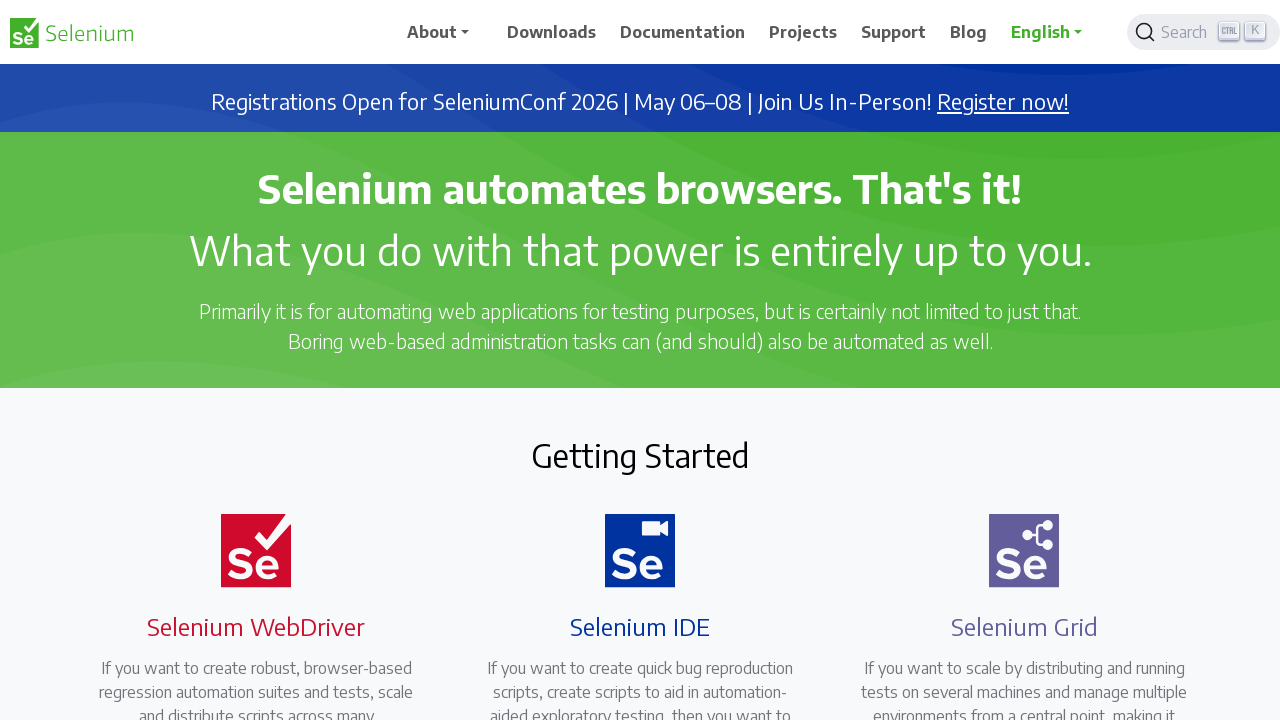

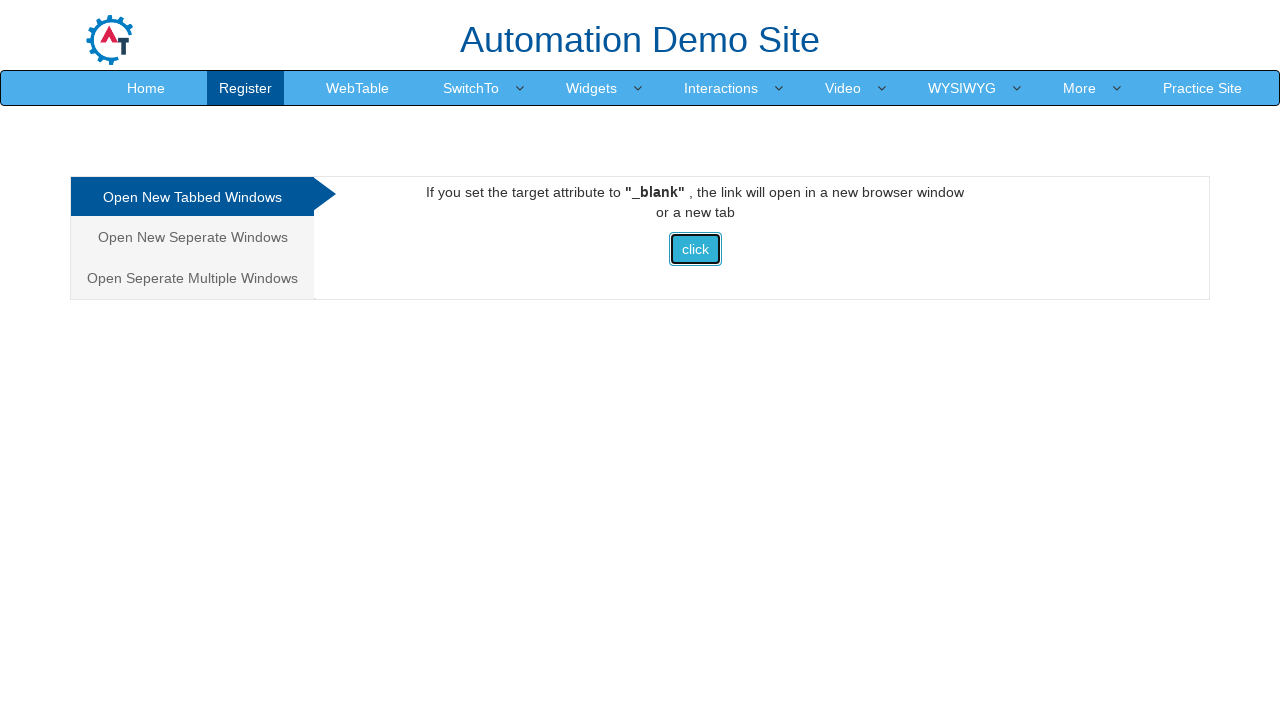